Navigates to the Brazilian Federal Justice hearing schedule page, selects "Date Range and Jurisdiction" as the search type, fills in start and end dates, and submits the search to load hearing results.

Starting URL: https://eproc.jfpr.jus.br/eprocV2/externo_controlador.php?acao=pauta_audiencias

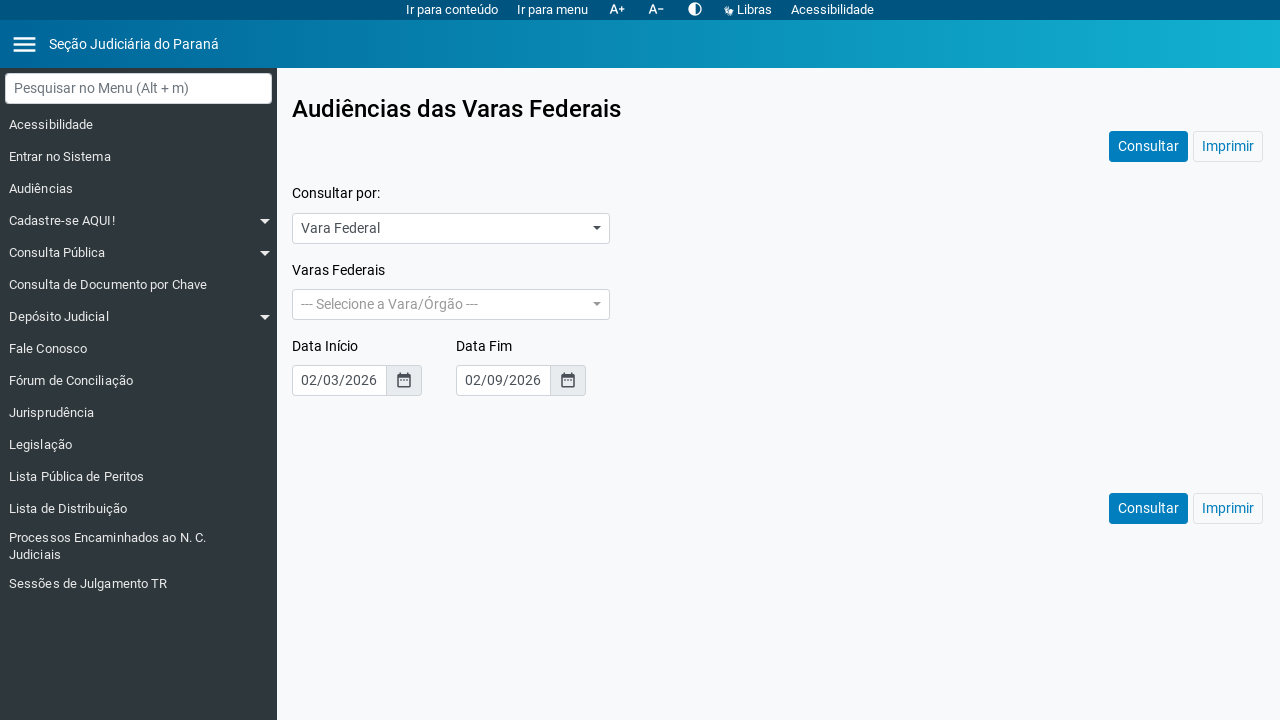

Search type dropdown container loaded
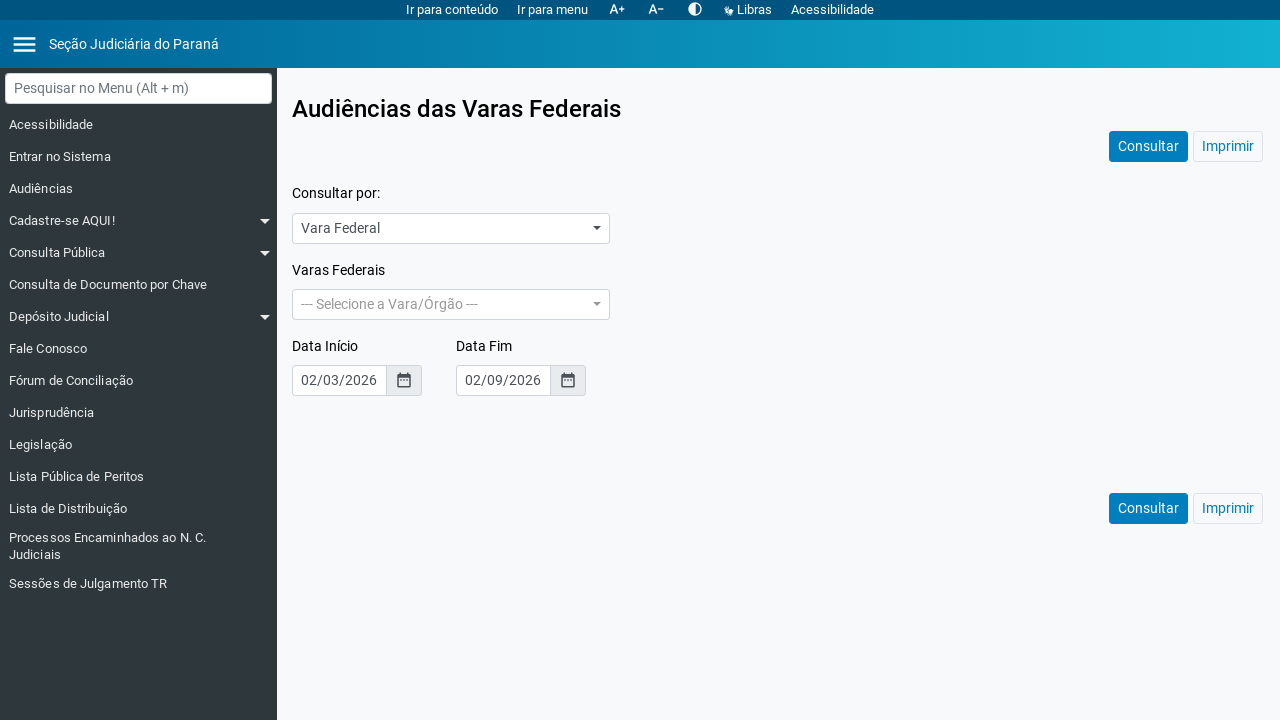

Clicked dropdown toggle to open search type options at (451, 228) on #divColConsultarPor .dropdown-toggle
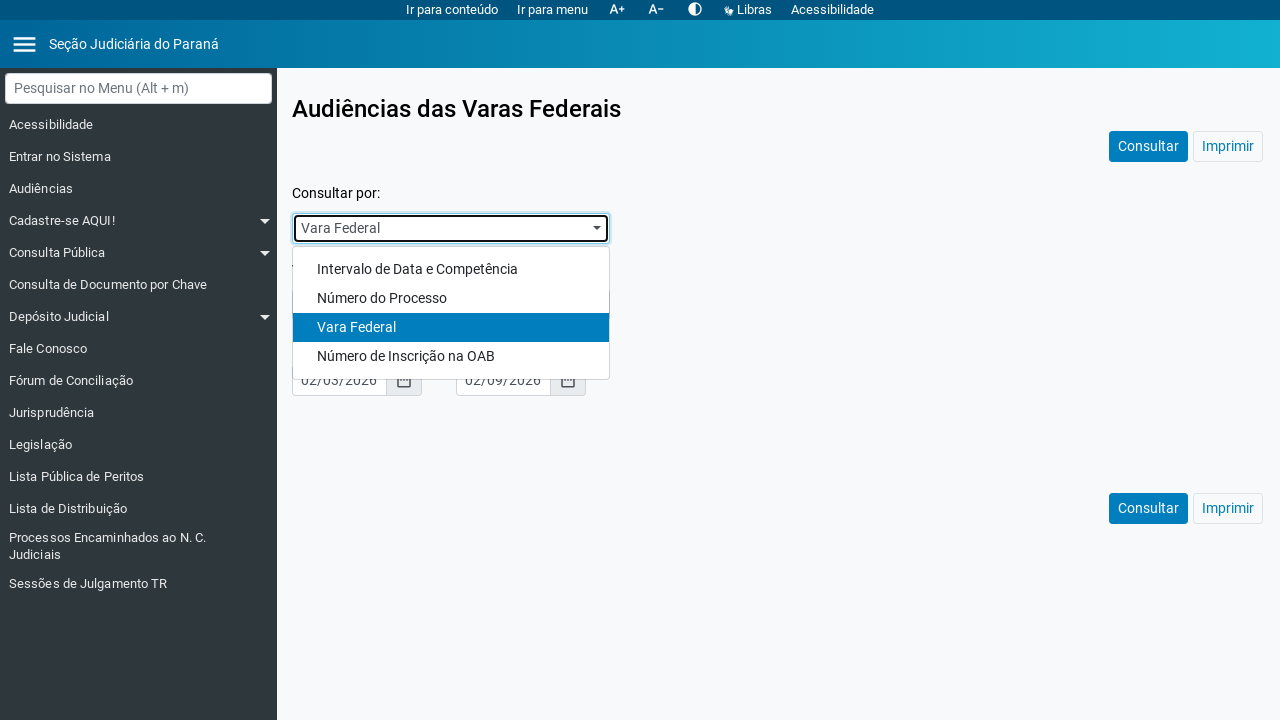

Dropdown menu options appeared
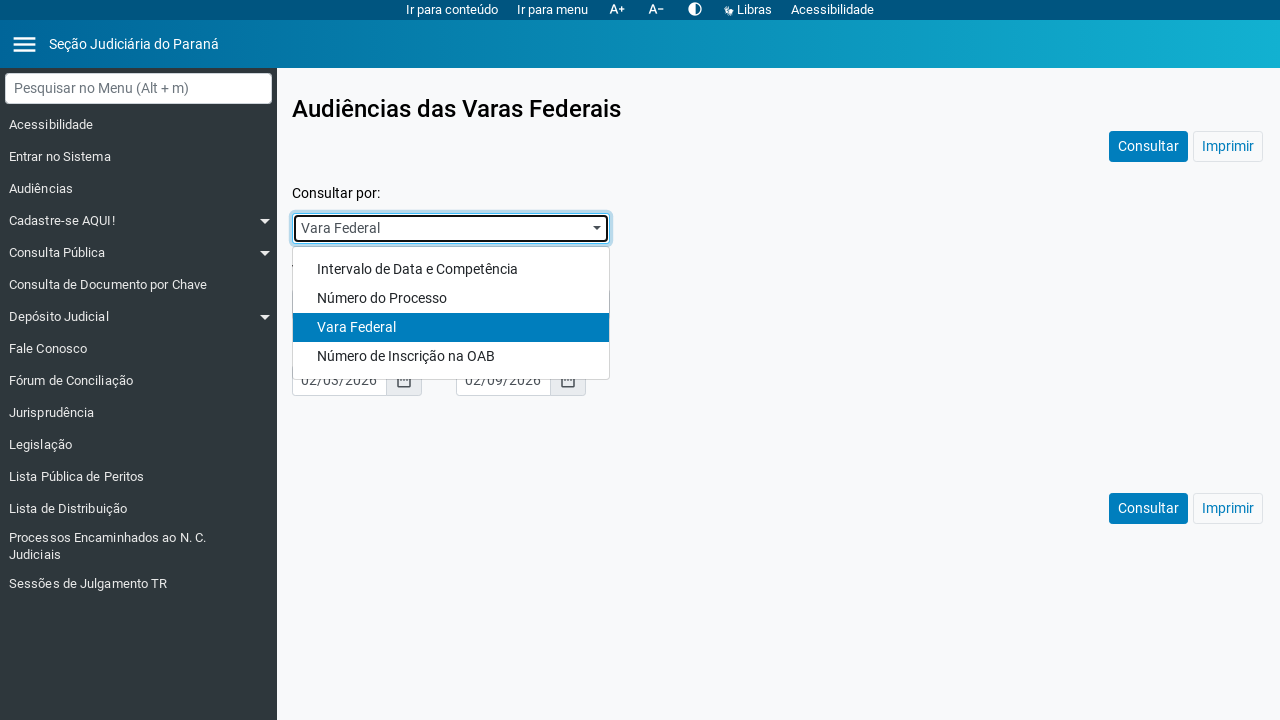

Selected 'Intervalo de Data e Competência' search type at (451, 269) on .dropdown-menu .dropdown-item:has-text('Intervalo de Data e Competência')
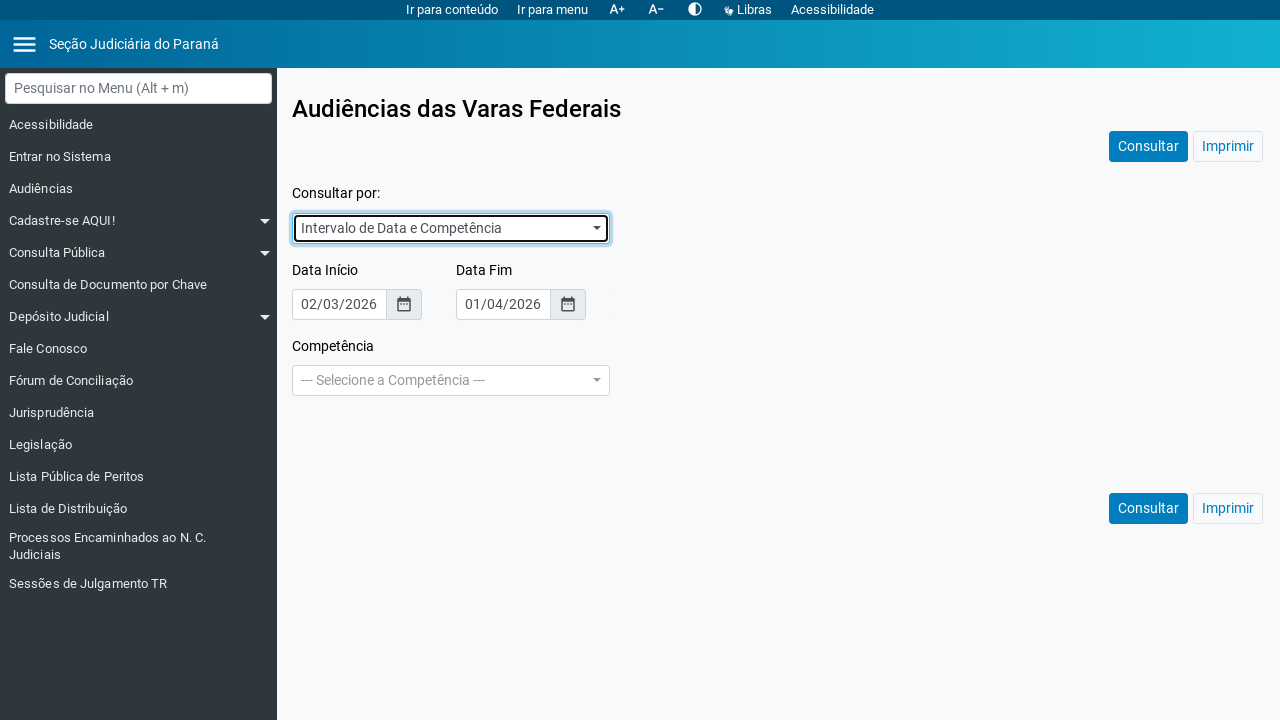

Filled start date field with 15/01/2025 on #txtDataInicio
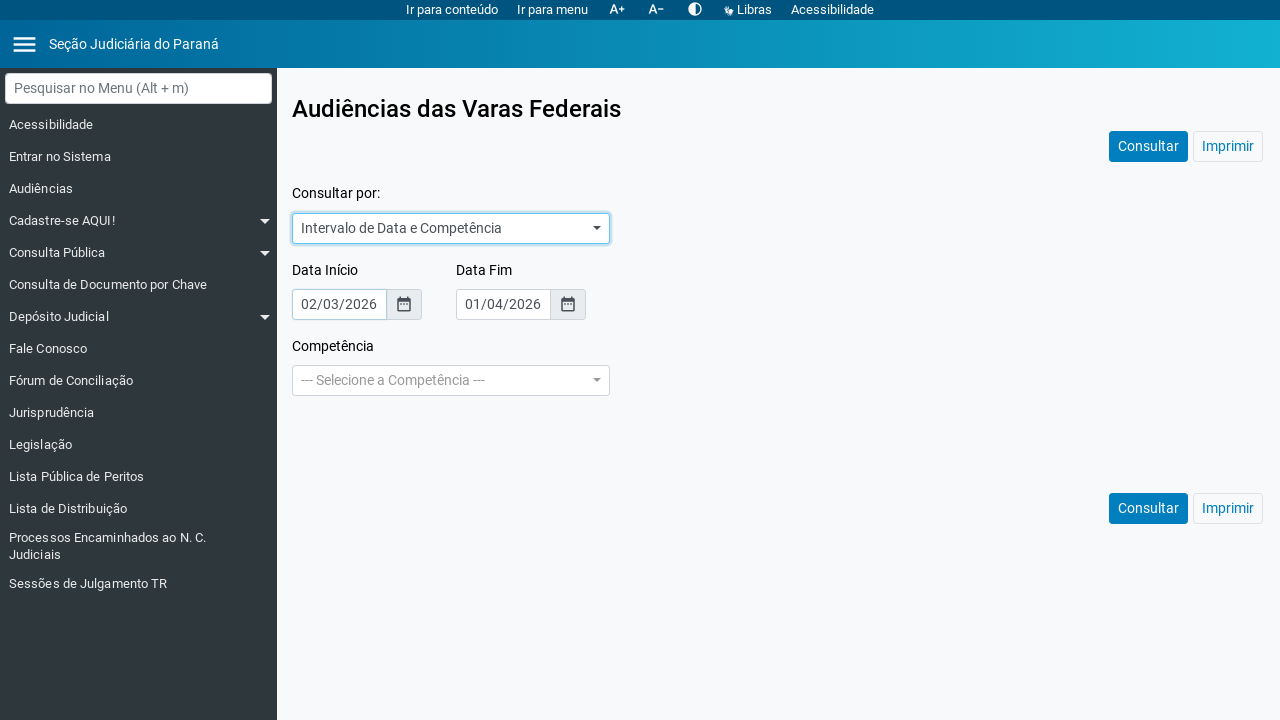

Filled end date field with 16/01/2025 on #txtDataTermino
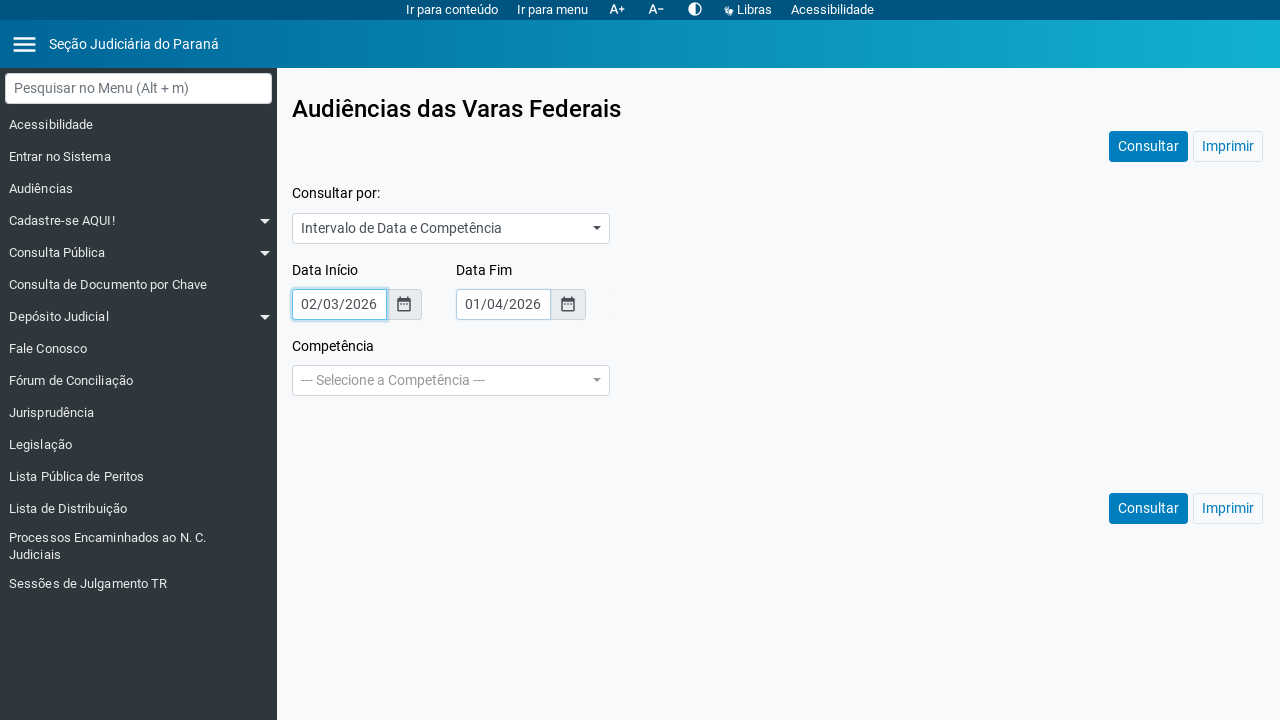

Clicked search button to submit hearing schedule query at (1148, 147) on #btnConsultar
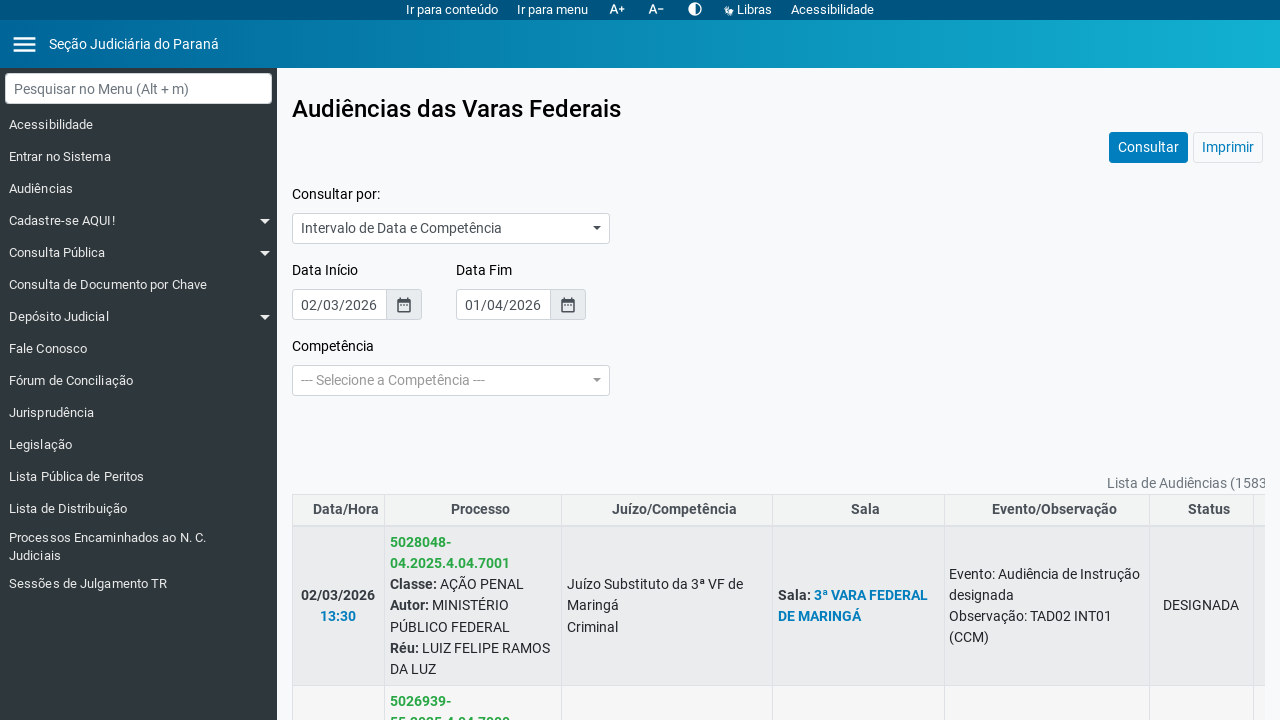

Hearing results table loaded successfully
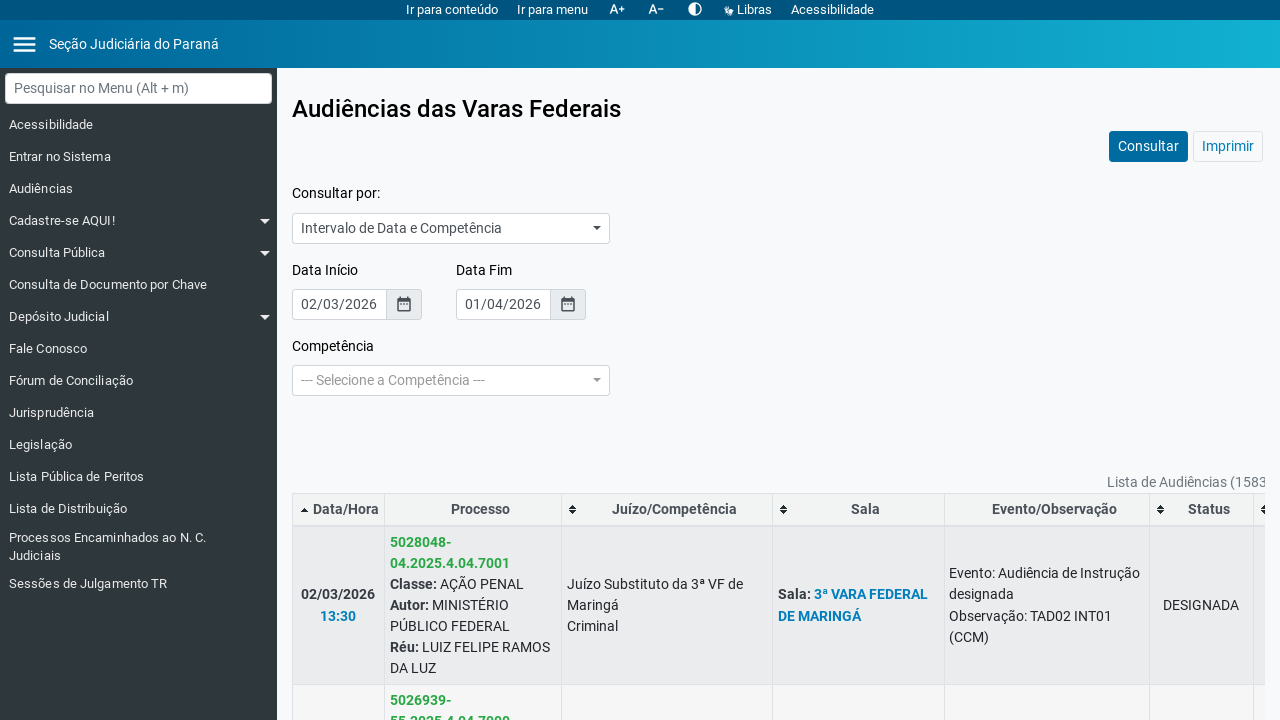

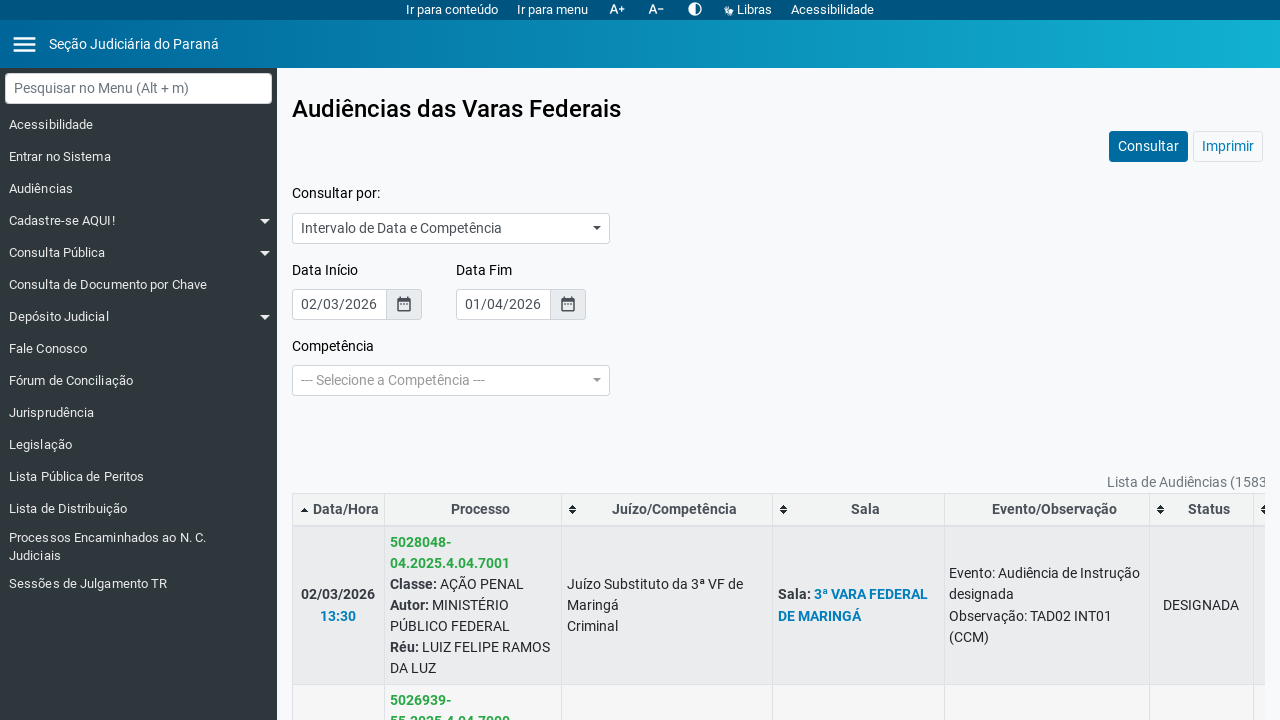